Tests browser navigation functionality including forward, back, and refresh operations between two pages

Starting URL: https://rahulshettyacademy.com

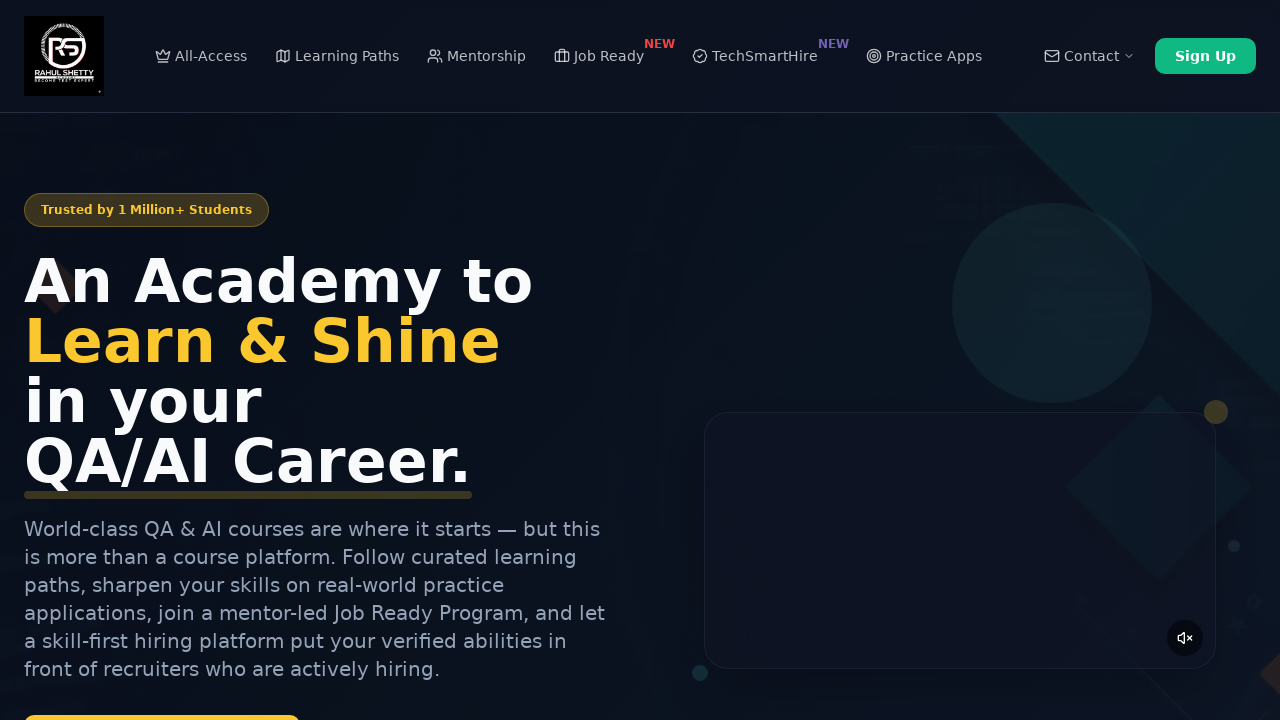

Navigated to Selenium Practice page
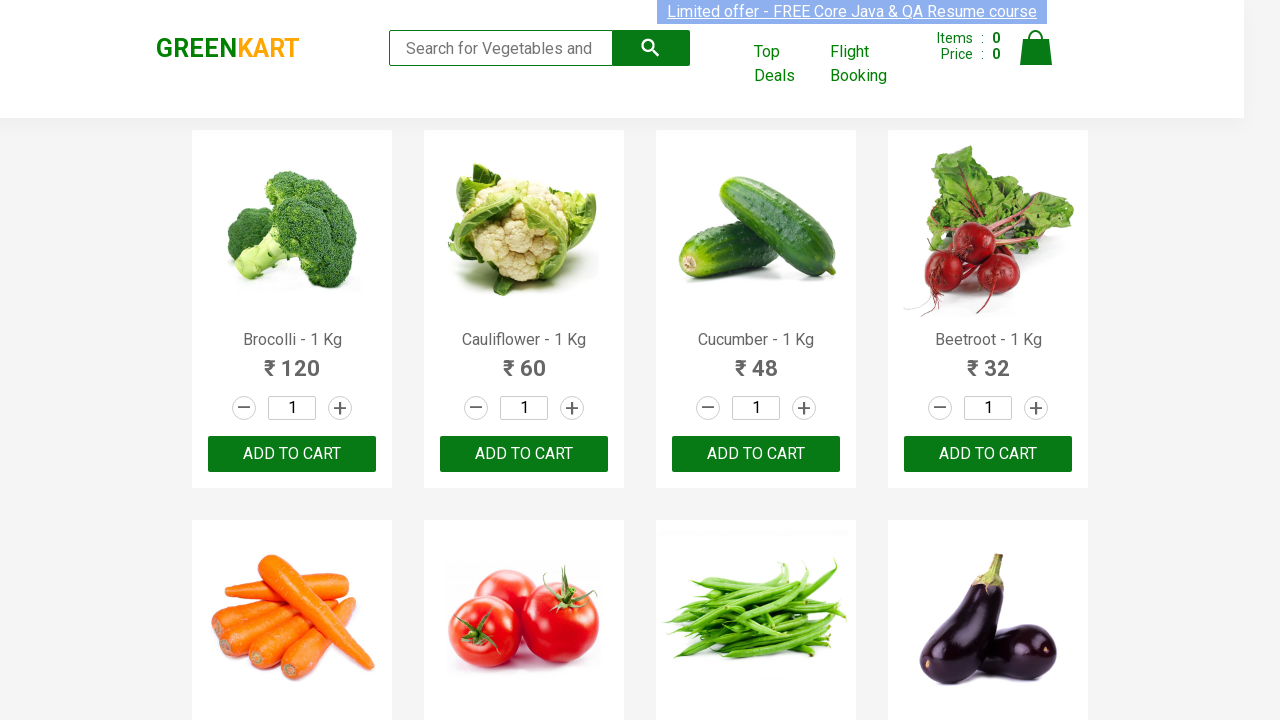

Navigated back to previous page
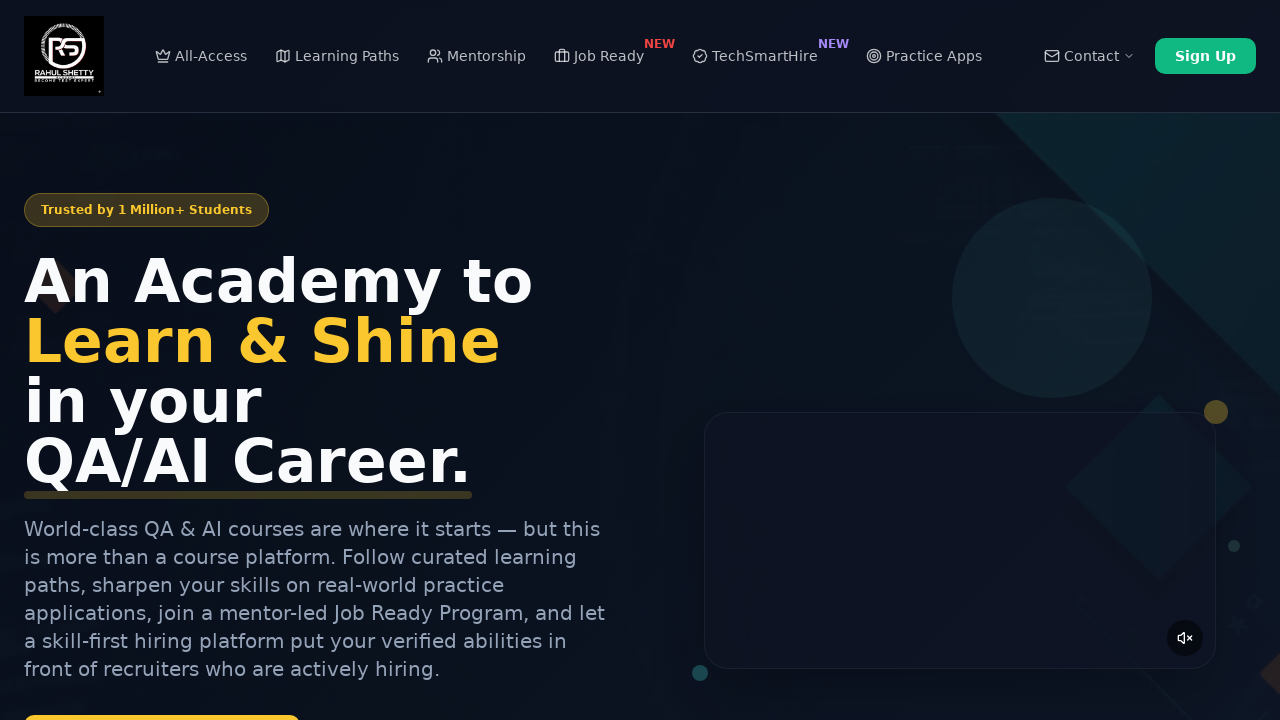

Refreshed current page
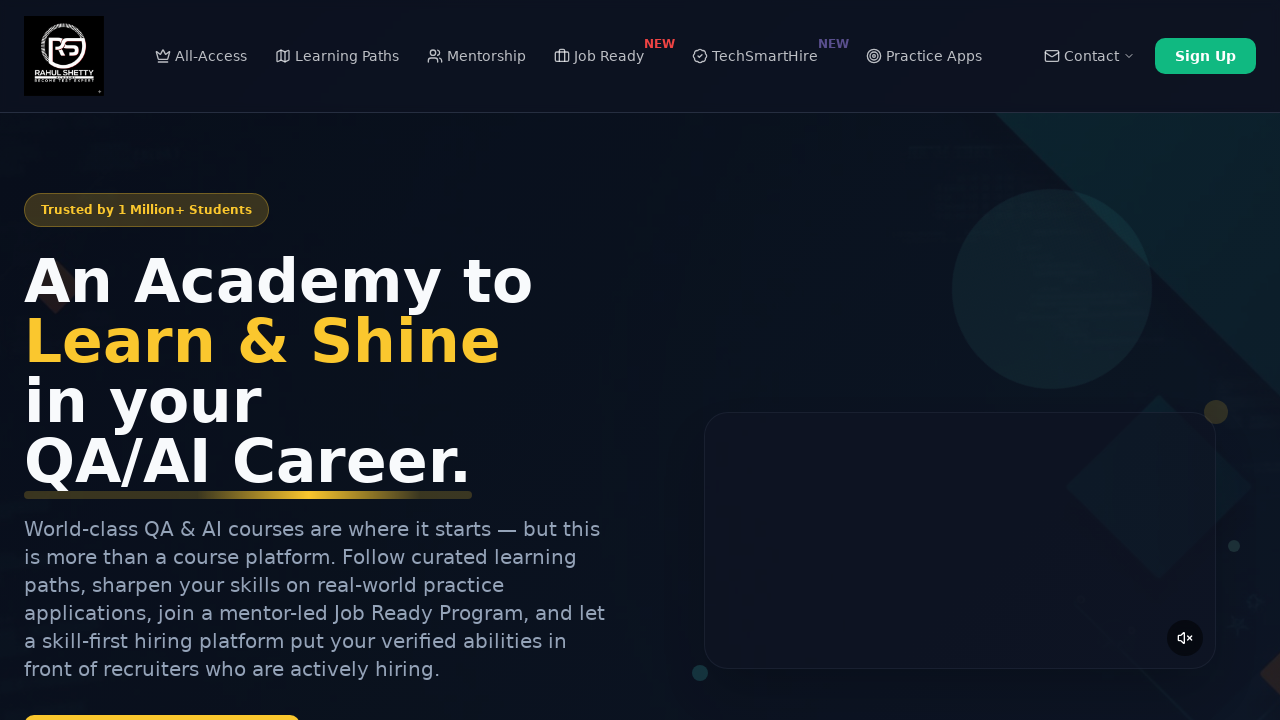

Navigated forward to next page
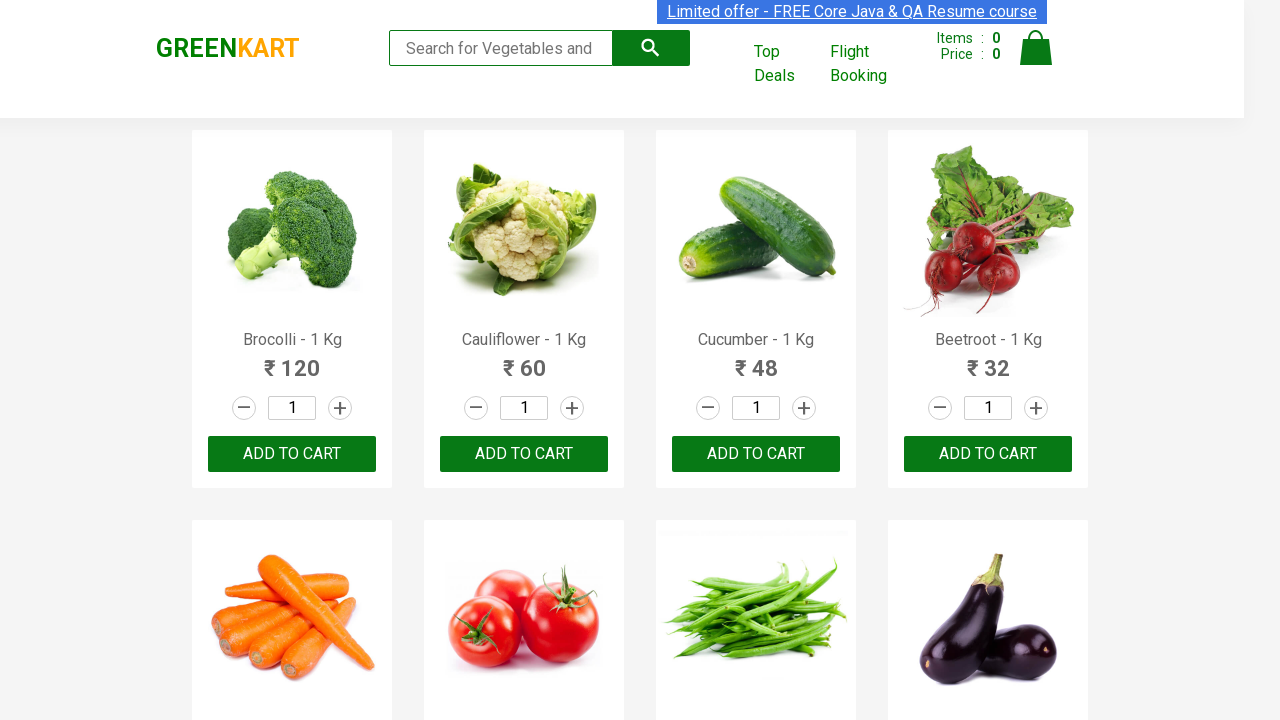

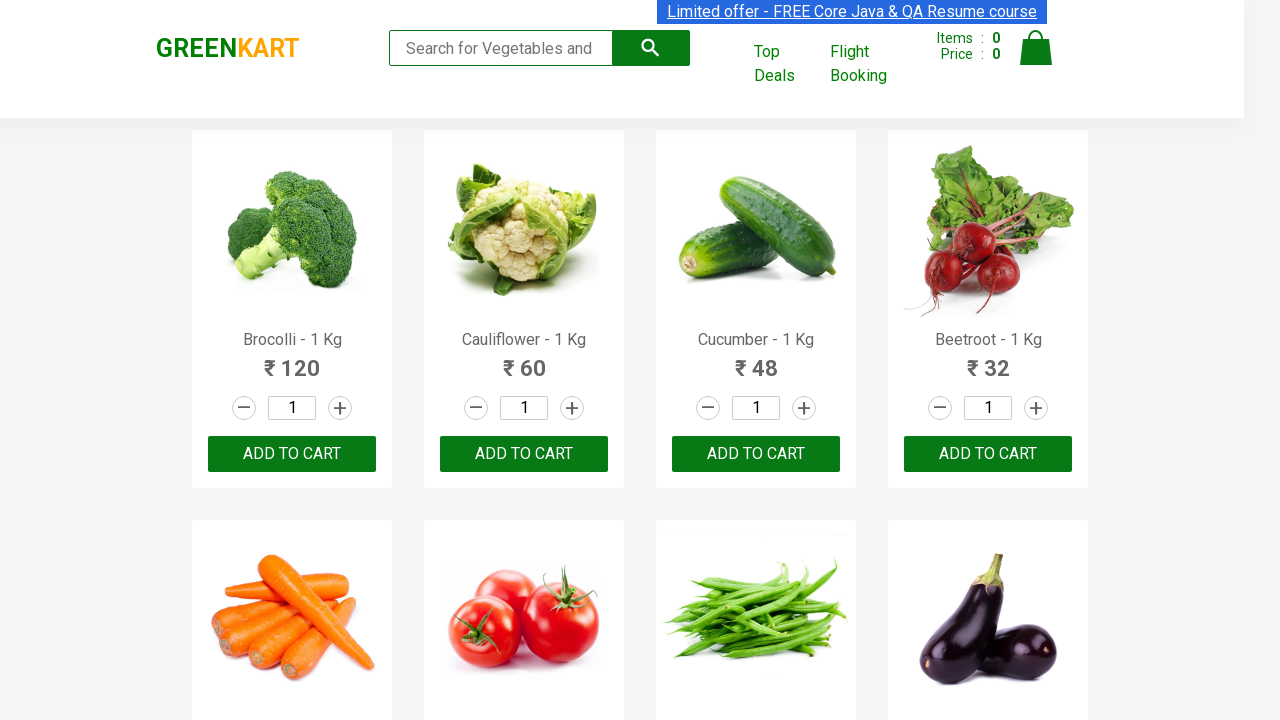